Tests Kameleo's anti-detection browser with Puppeteer by navigating to Cloudflare's website

Starting URL: https://cloudflare.com

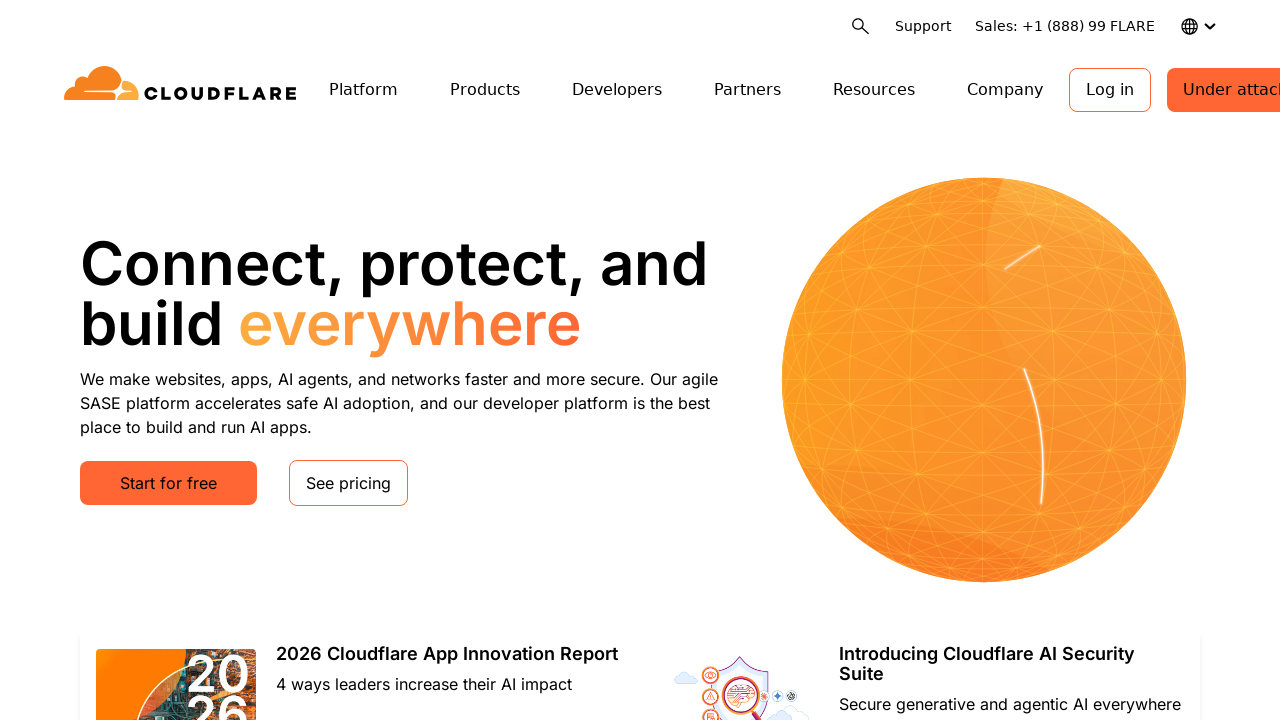

Waited for network idle state on Cloudflare homepage
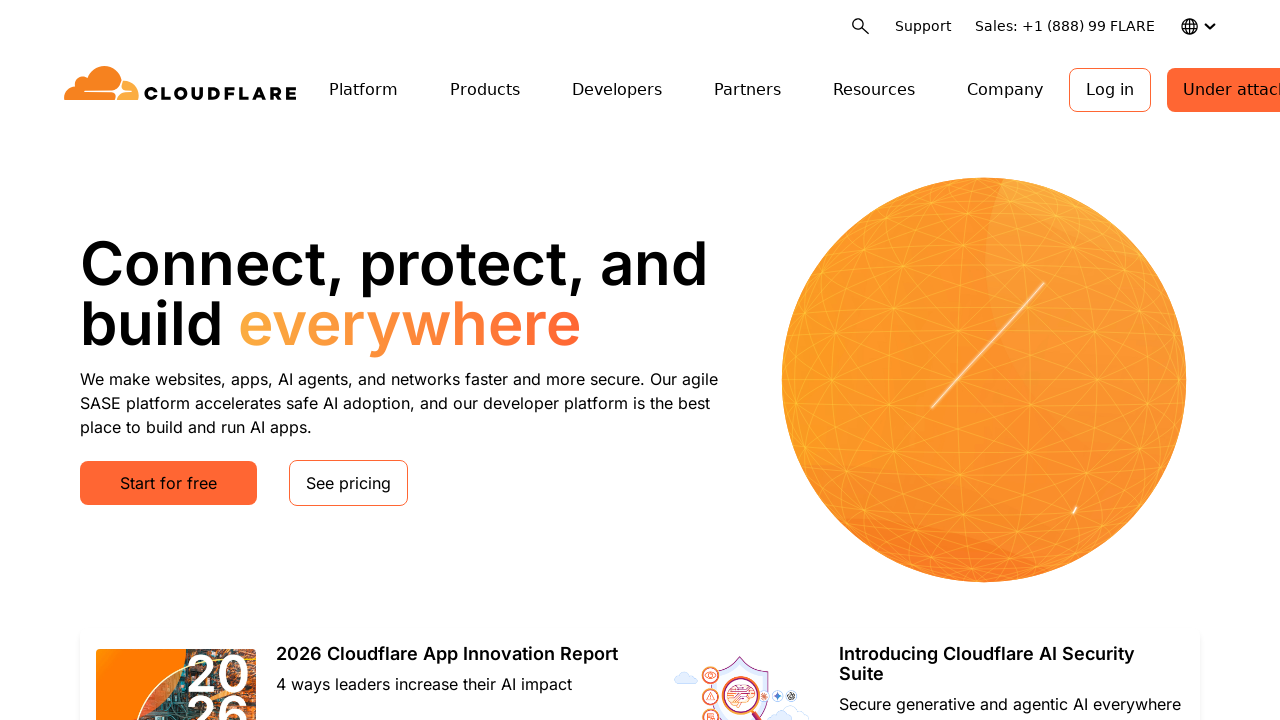

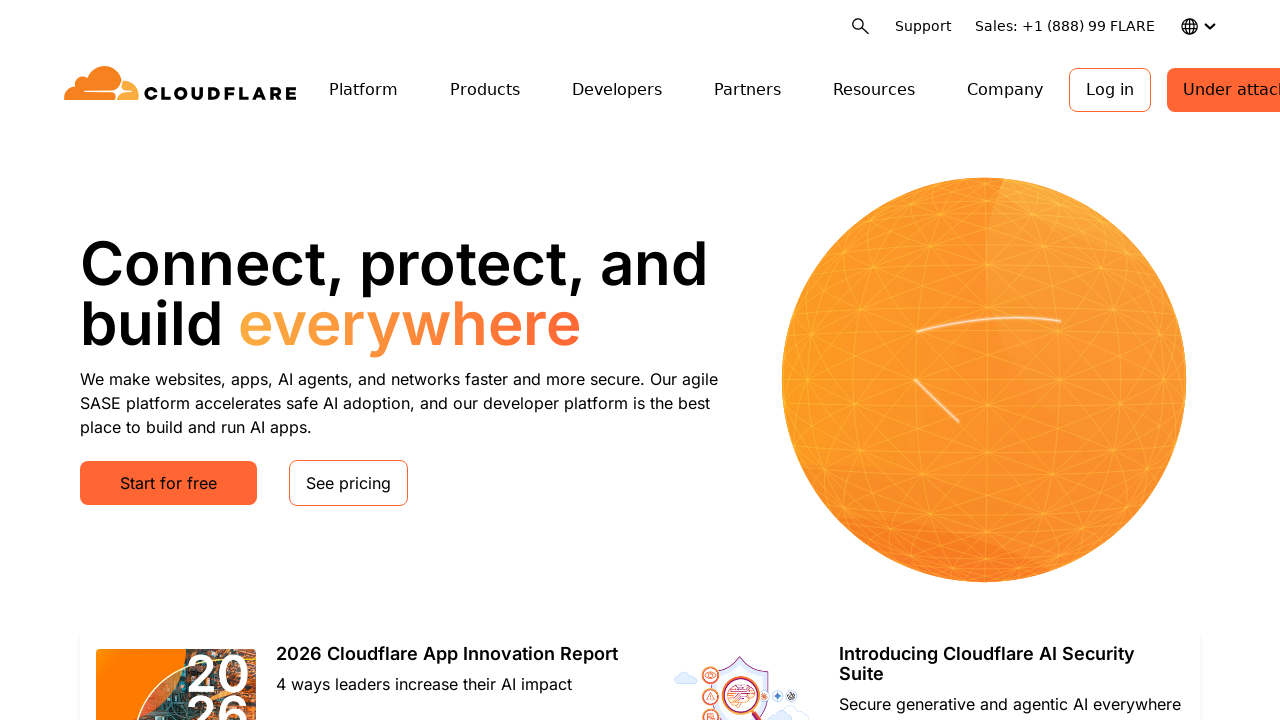